Tests link navigation by counting links in different sections of the page, opening footer column links in new tabs, and switching between tabs to verify they load correctly

Starting URL: https://www.rahulshettyacademy.com/AutomationPractice/

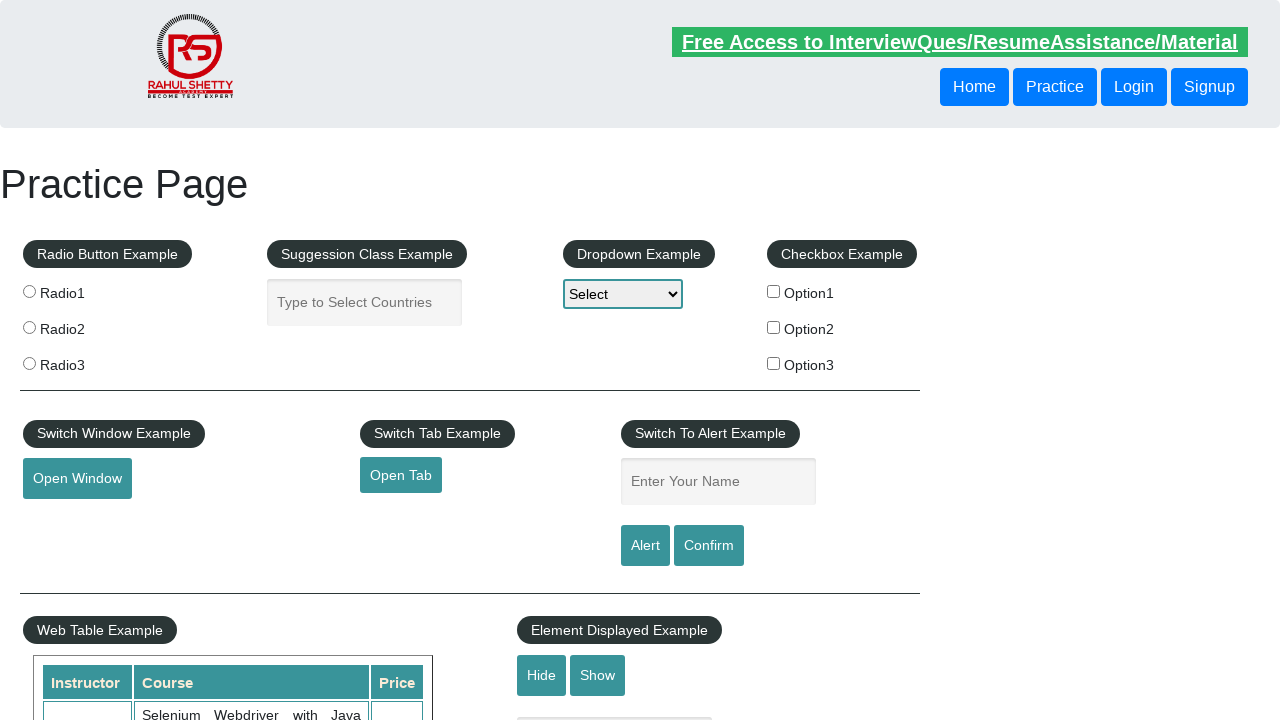

Counted total links on page
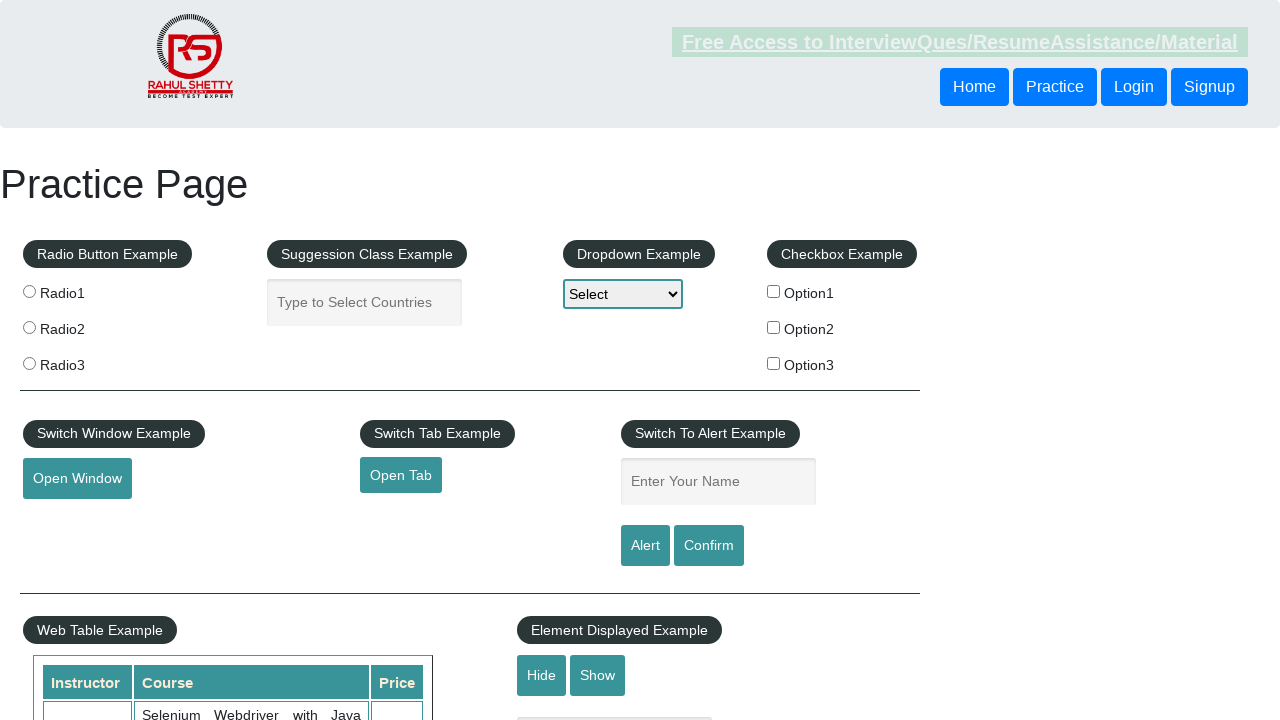

Located footer section (#gf-BIG)
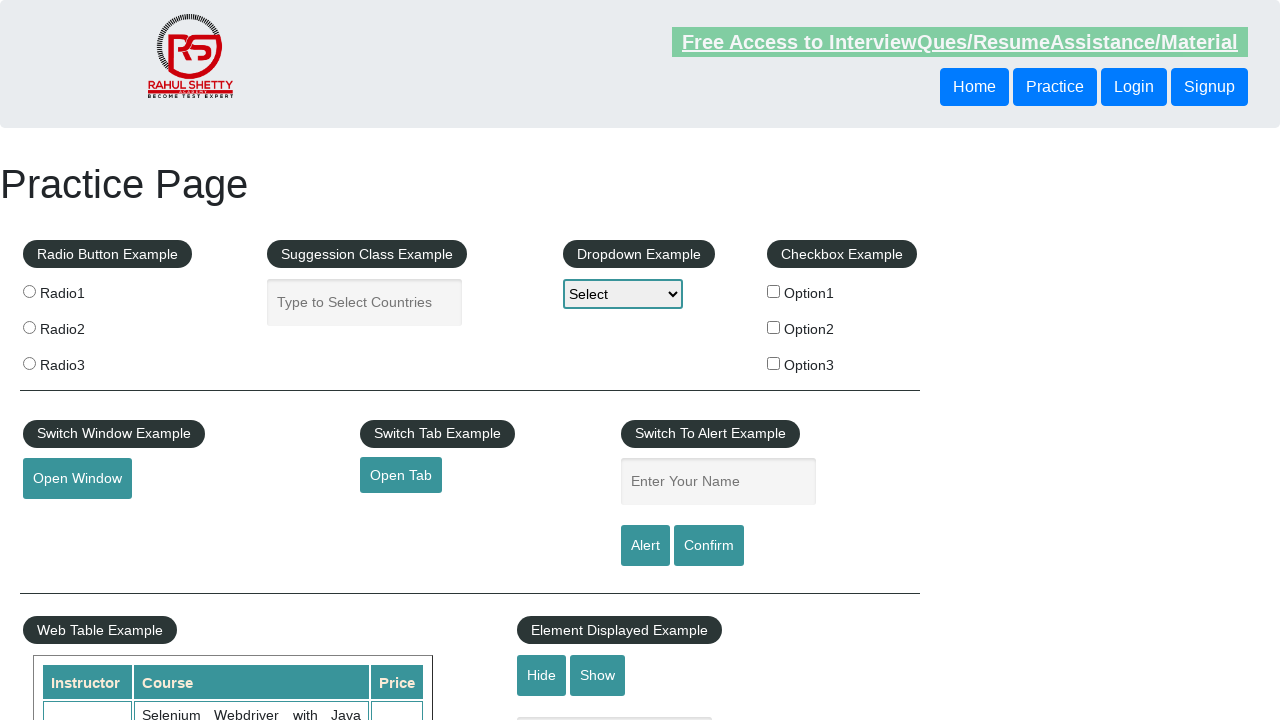

Counted links in footer section
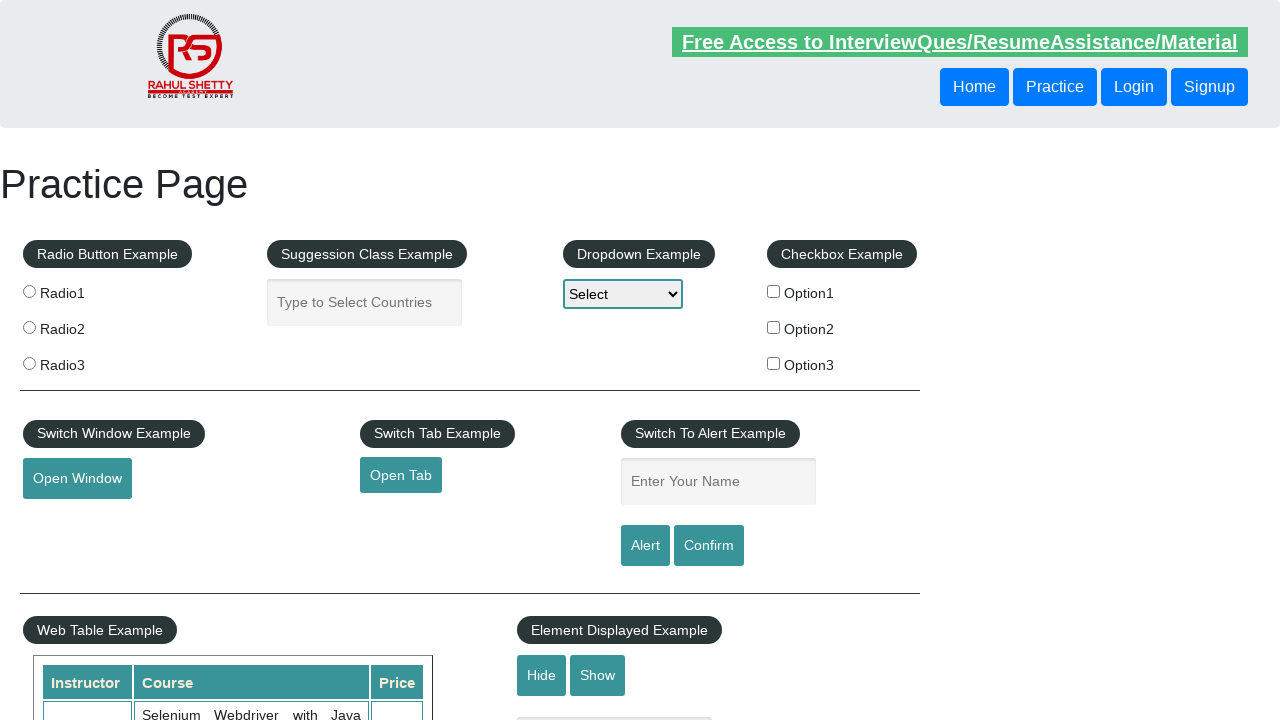

Located first column in footer
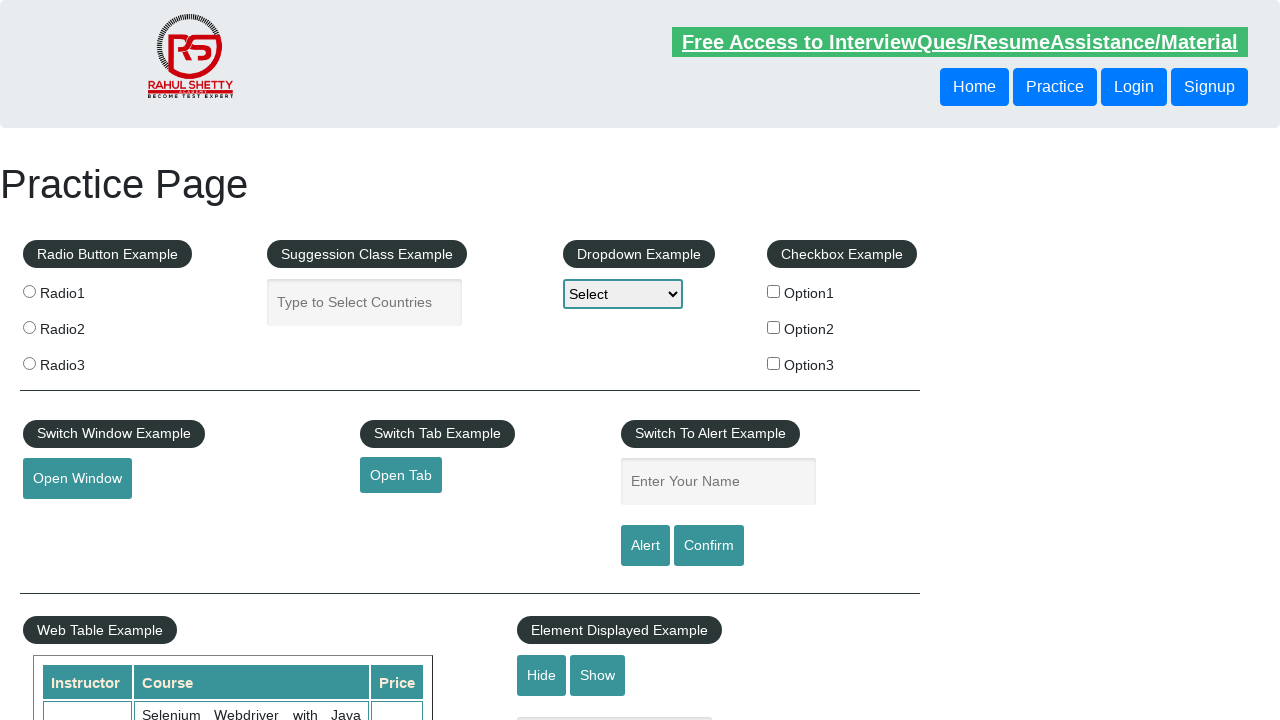

Counted links in first footer column
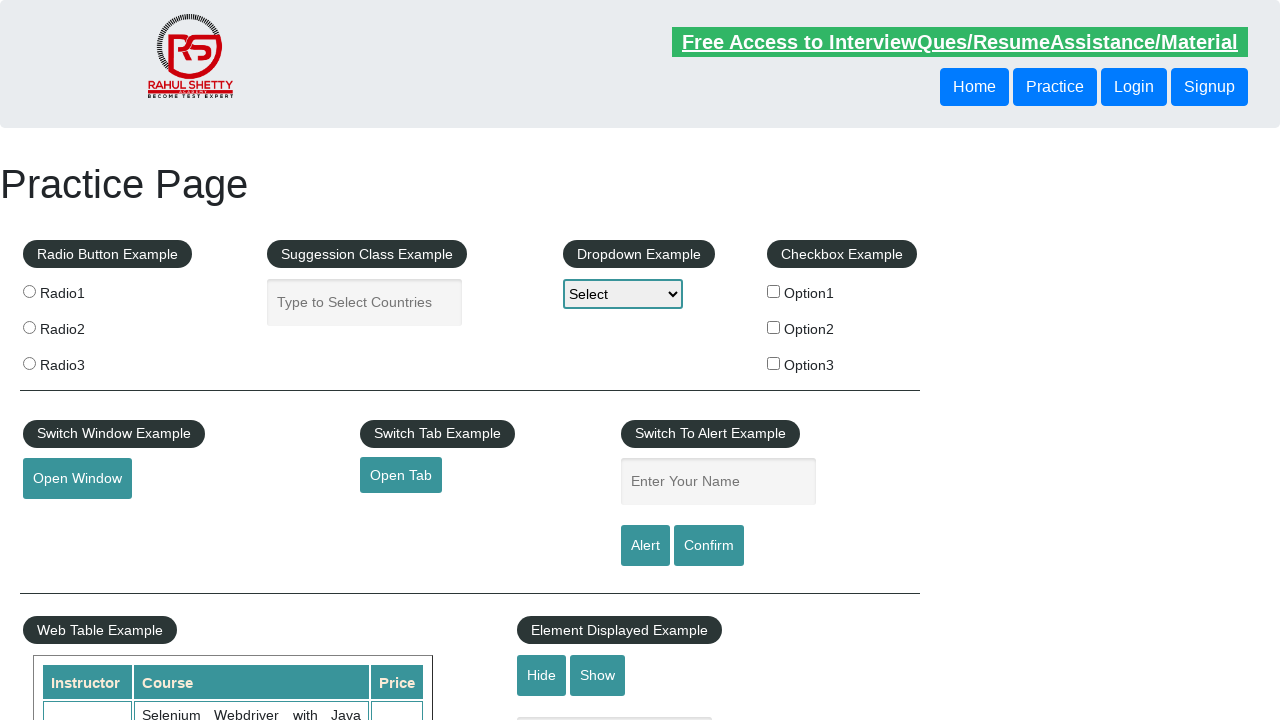

Retrieved link 1 from first footer column
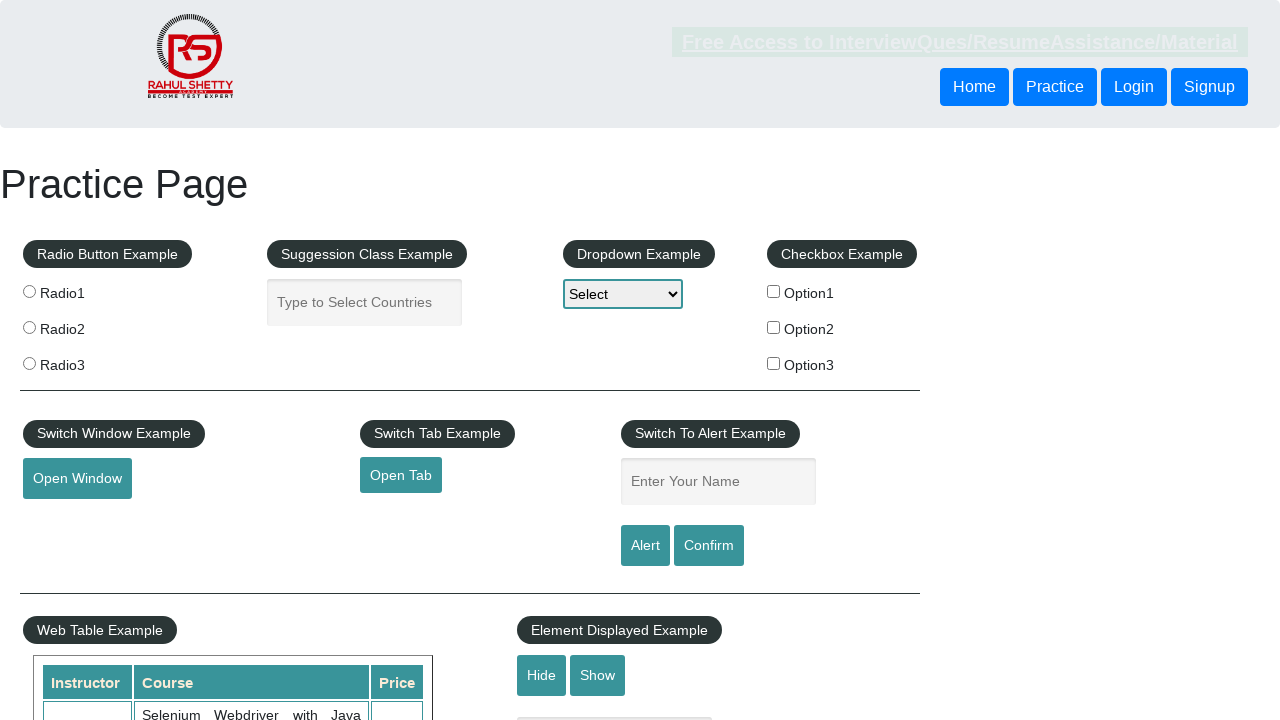

Opened link 1 in new tab using Ctrl+Click at (68, 520) on #gf-BIG >> xpath=//table/tbody/tr/td/ul >> nth=0 >> a >> nth=1
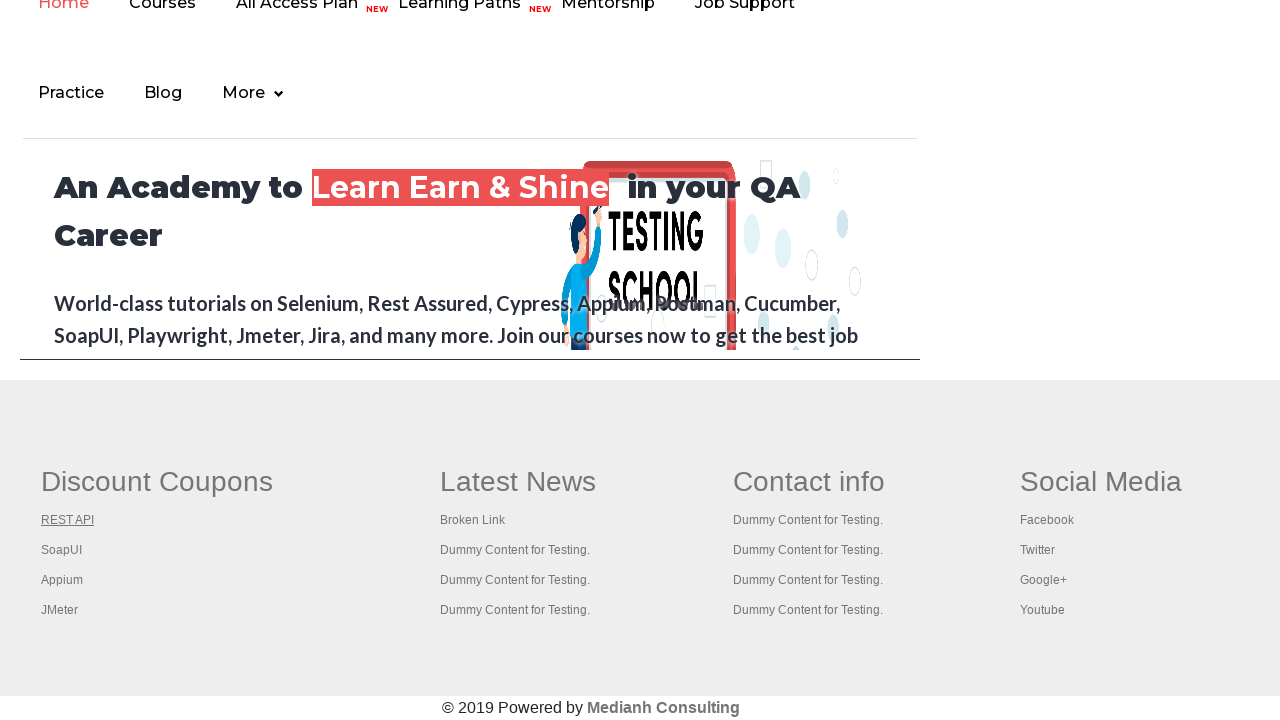

New tab created and loaded for link 1
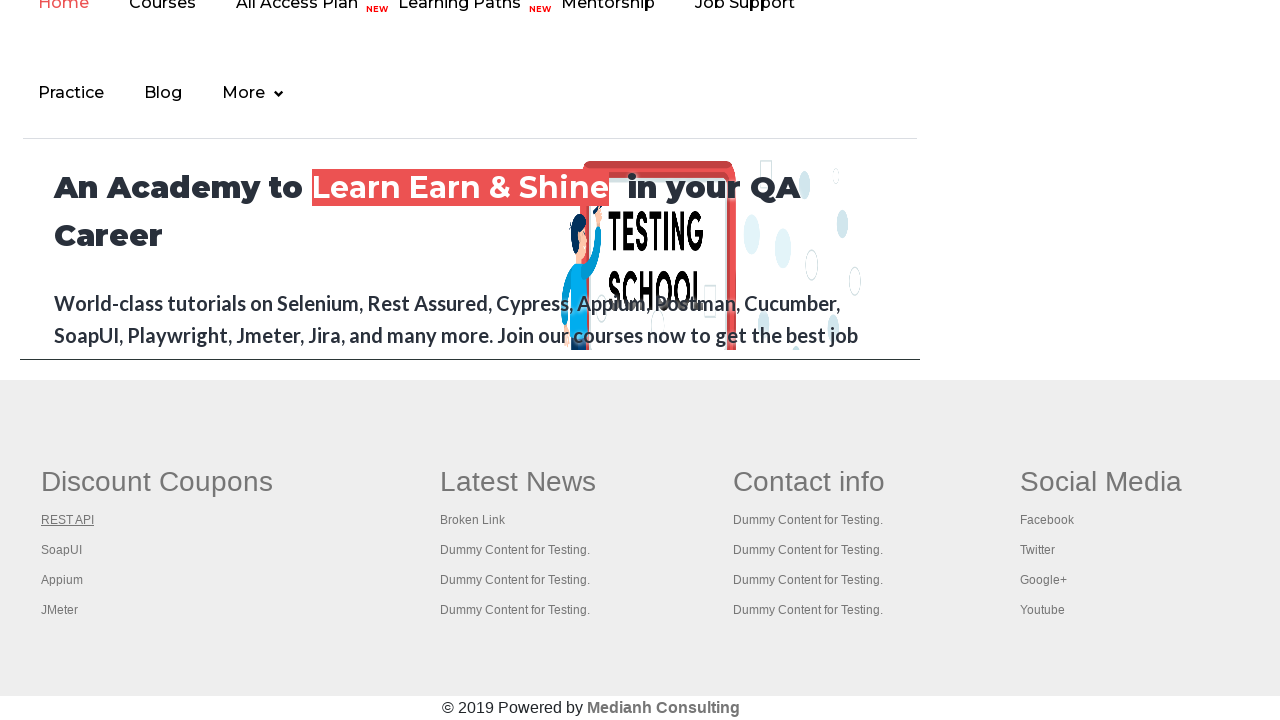

Verified new page title: REST API Tutorial
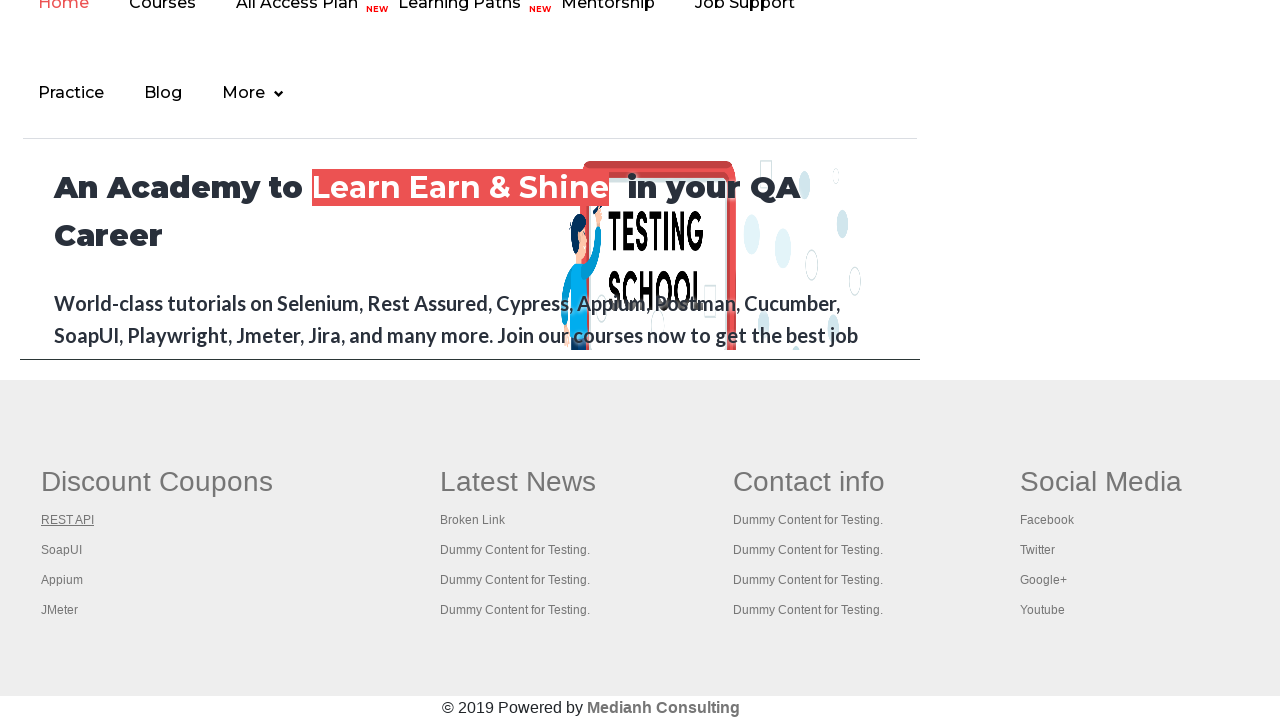

Retrieved link 2 from first footer column
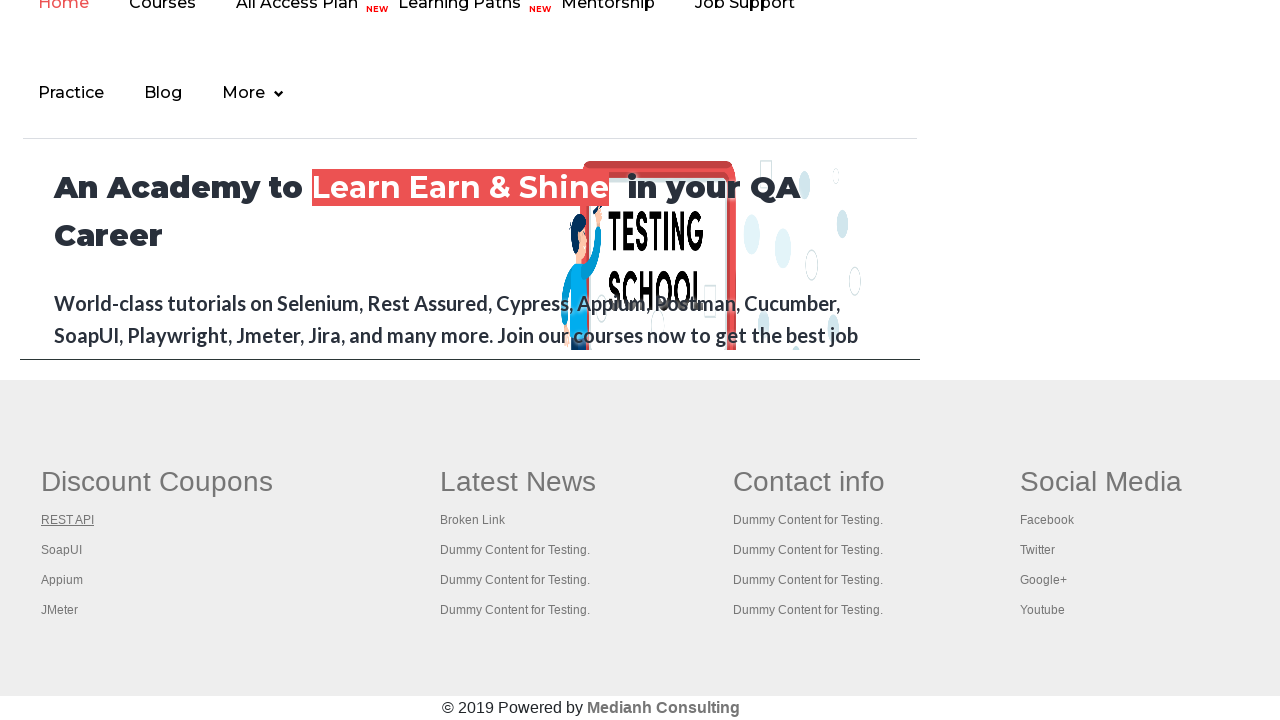

Opened link 2 in new tab using Ctrl+Click at (62, 550) on #gf-BIG >> xpath=//table/tbody/tr/td/ul >> nth=0 >> a >> nth=2
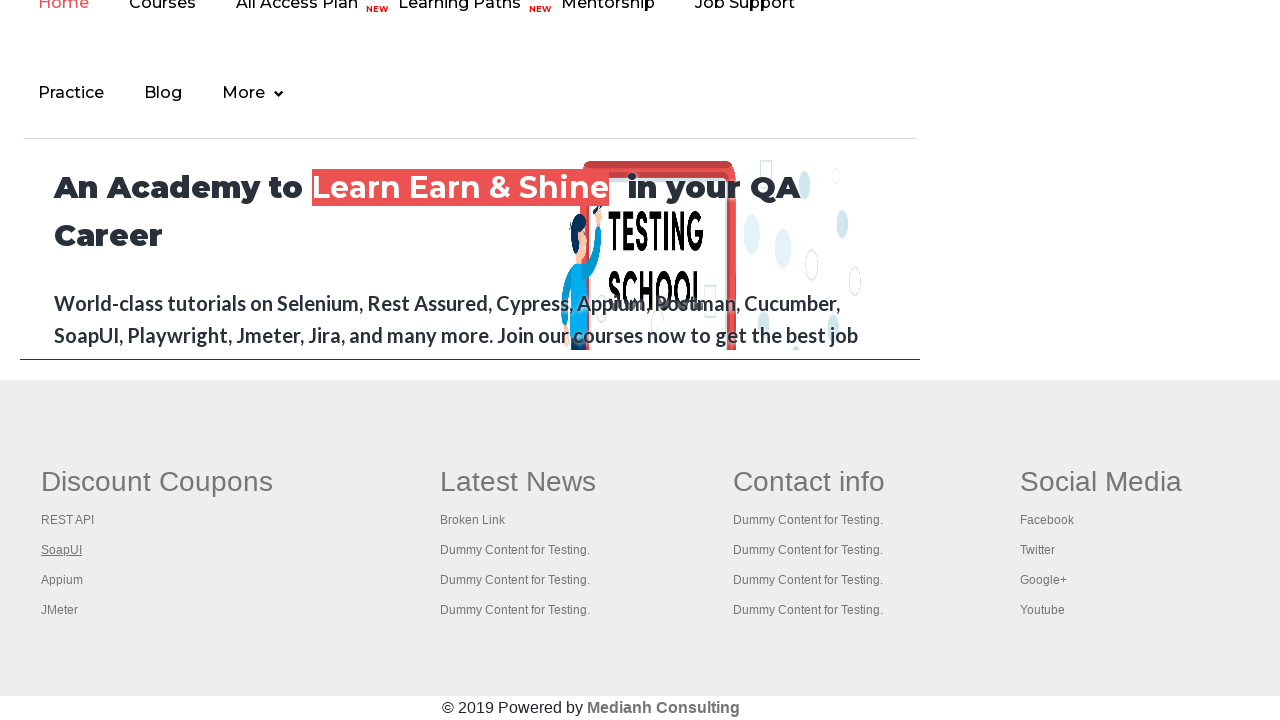

New tab created and loaded for link 2
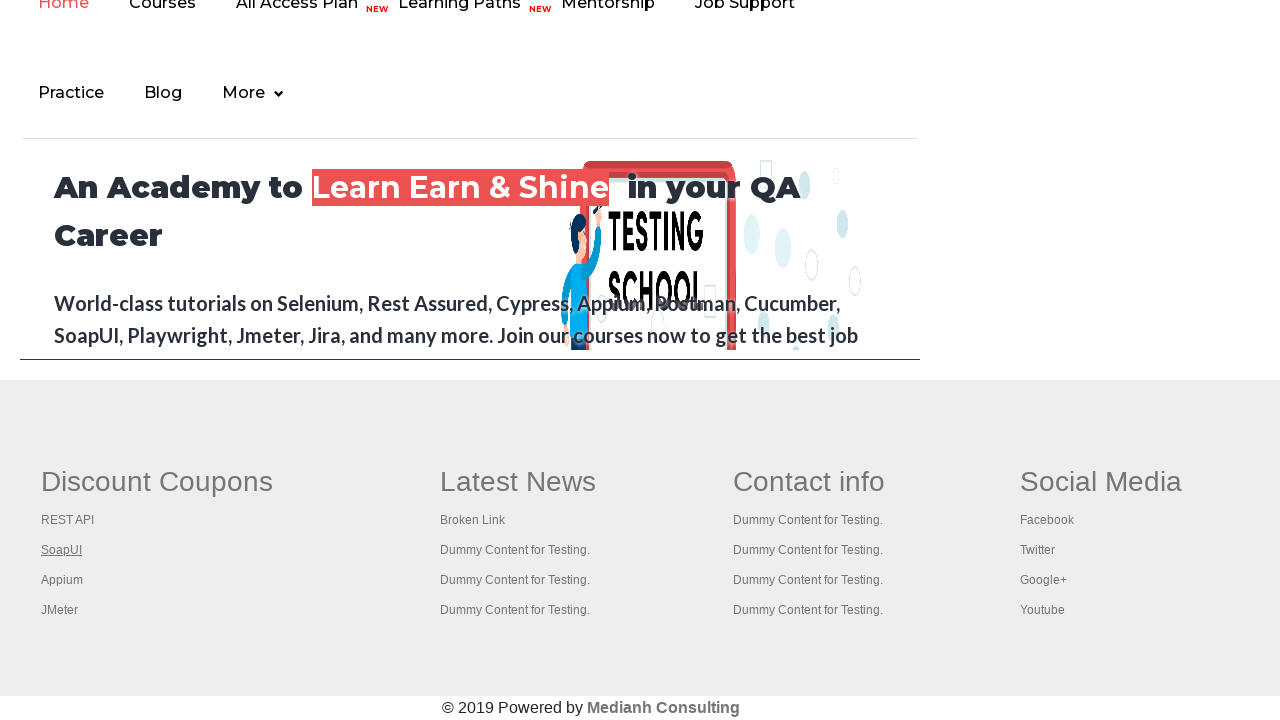

Verified new page title: The World’s Most Popular API Testing Tool | SoapUI
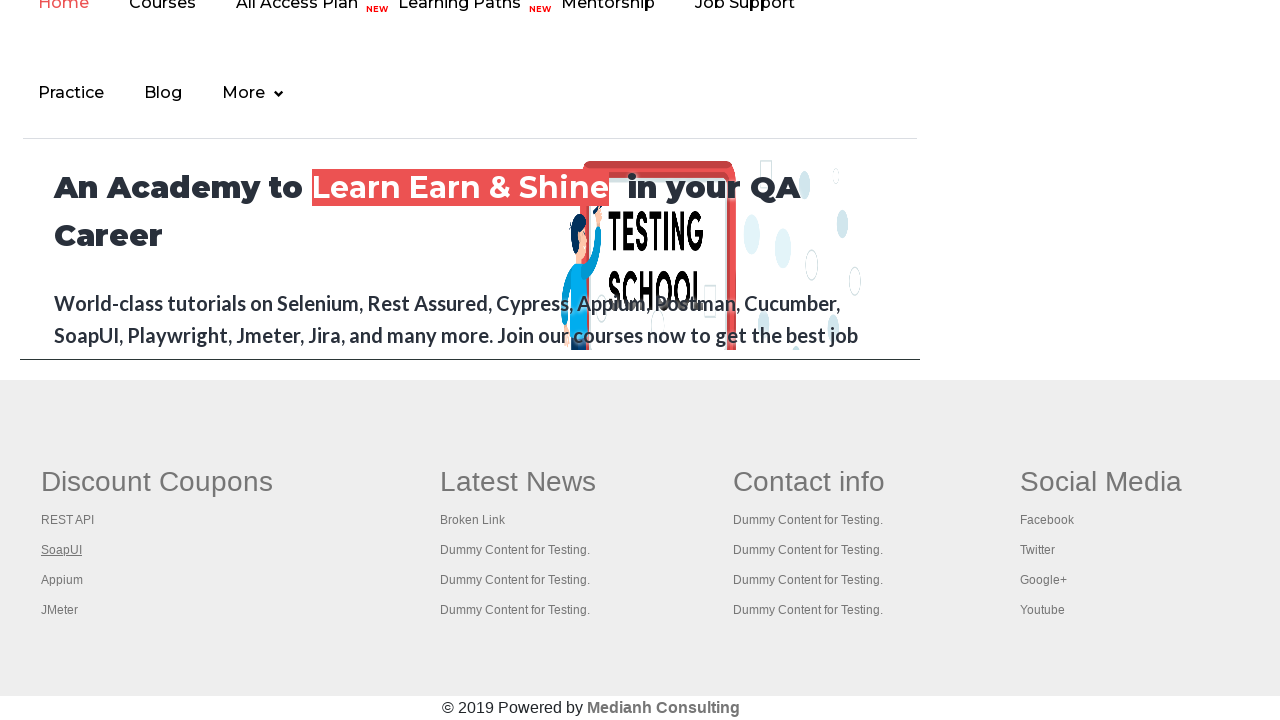

Retrieved link 3 from first footer column
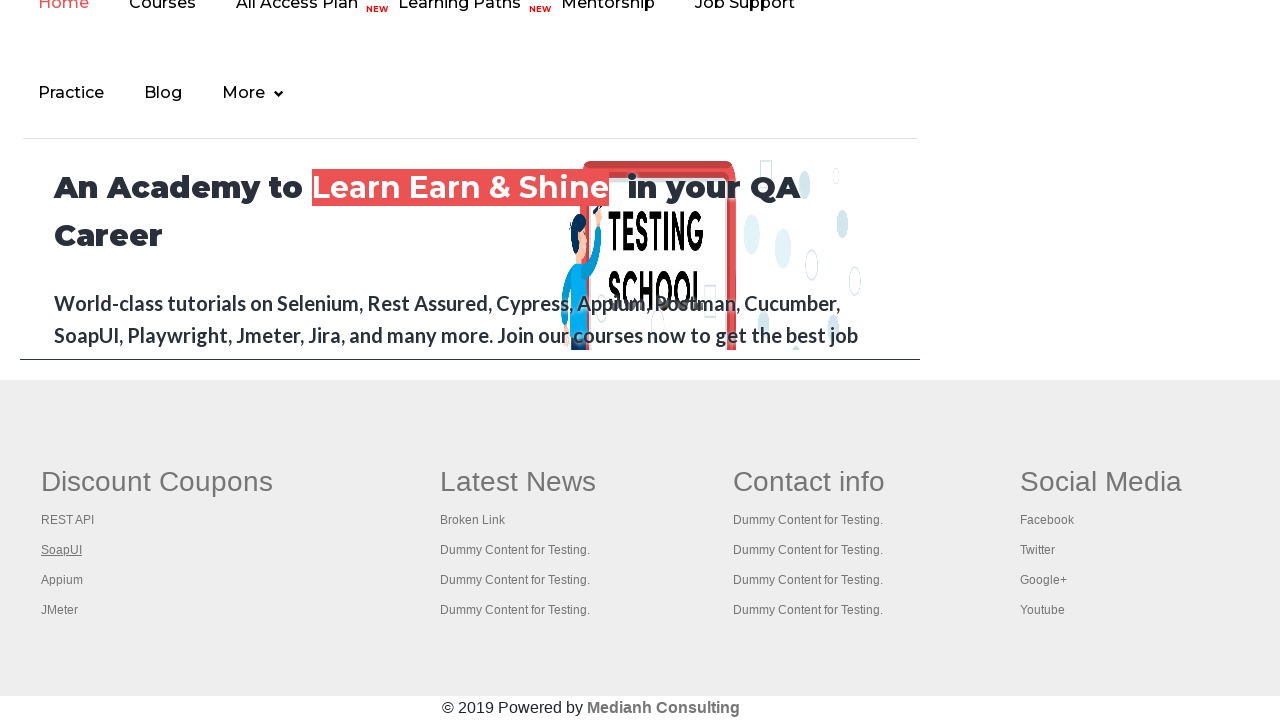

Opened link 3 in new tab using Ctrl+Click at (62, 580) on #gf-BIG >> xpath=//table/tbody/tr/td/ul >> nth=0 >> a >> nth=3
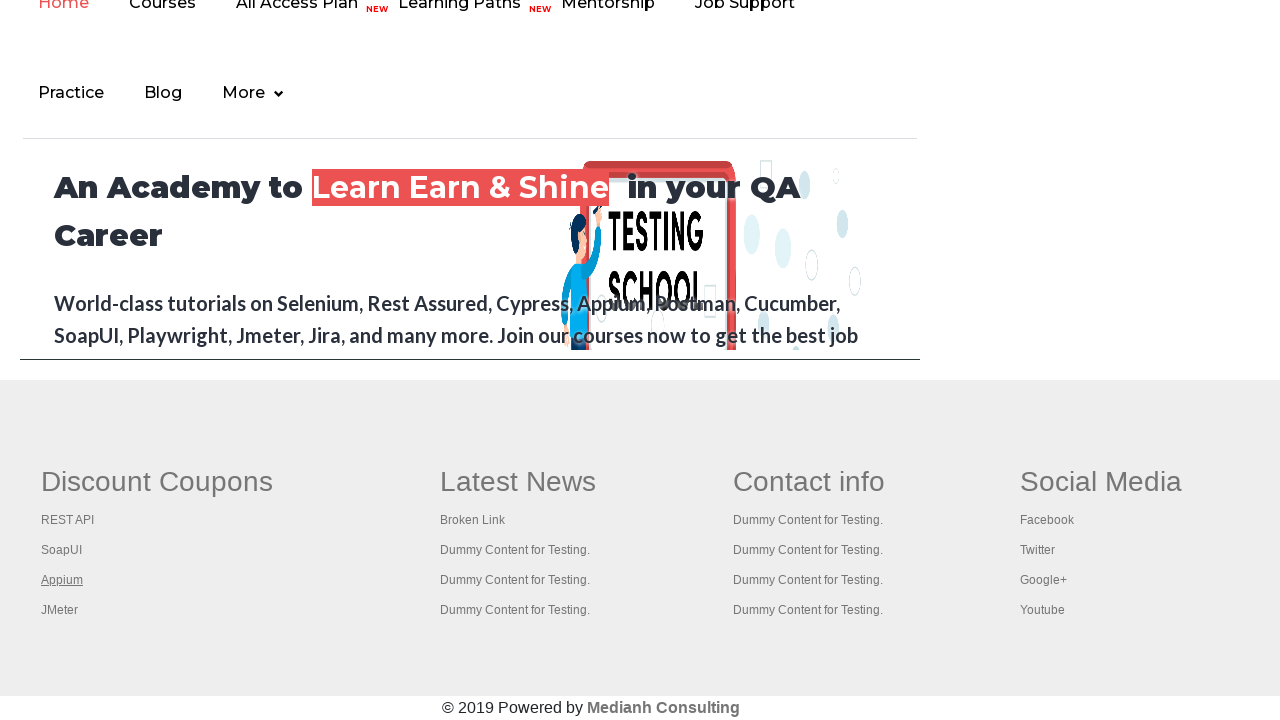

New tab created and loaded for link 3
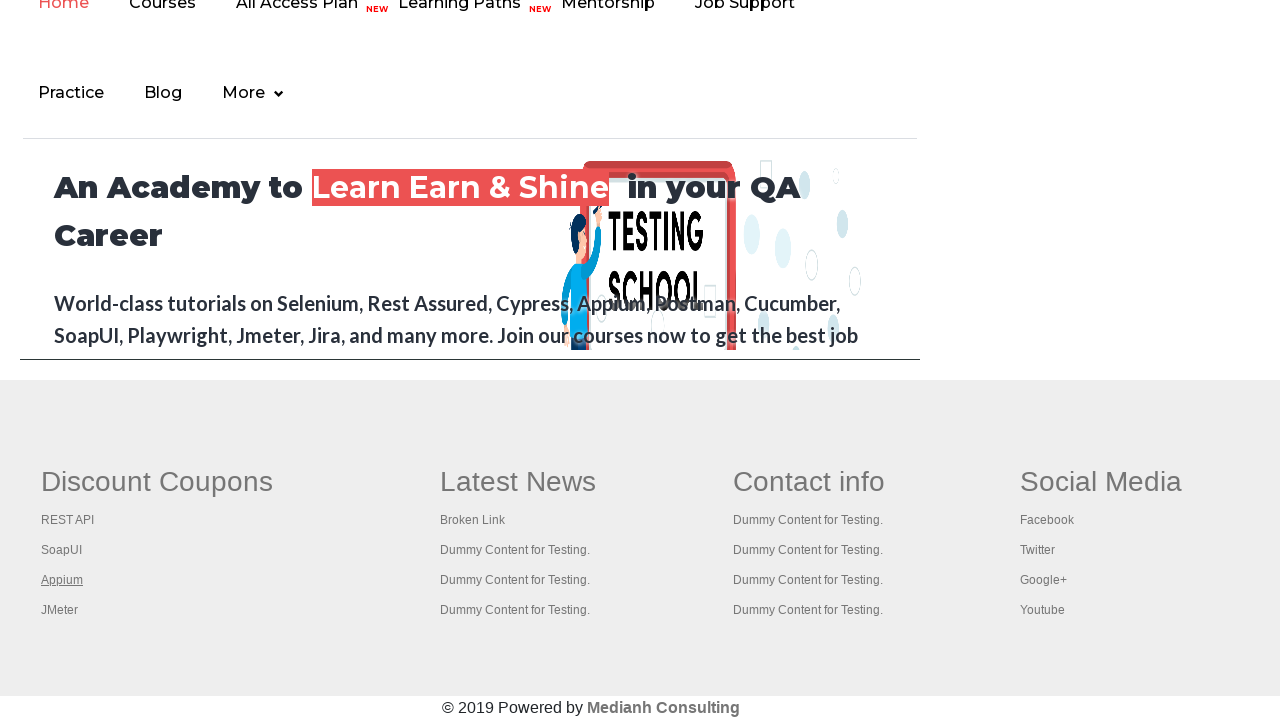

Verified new page title: Appium tutorial for Mobile Apps testing | RahulShetty Academy | Rahul
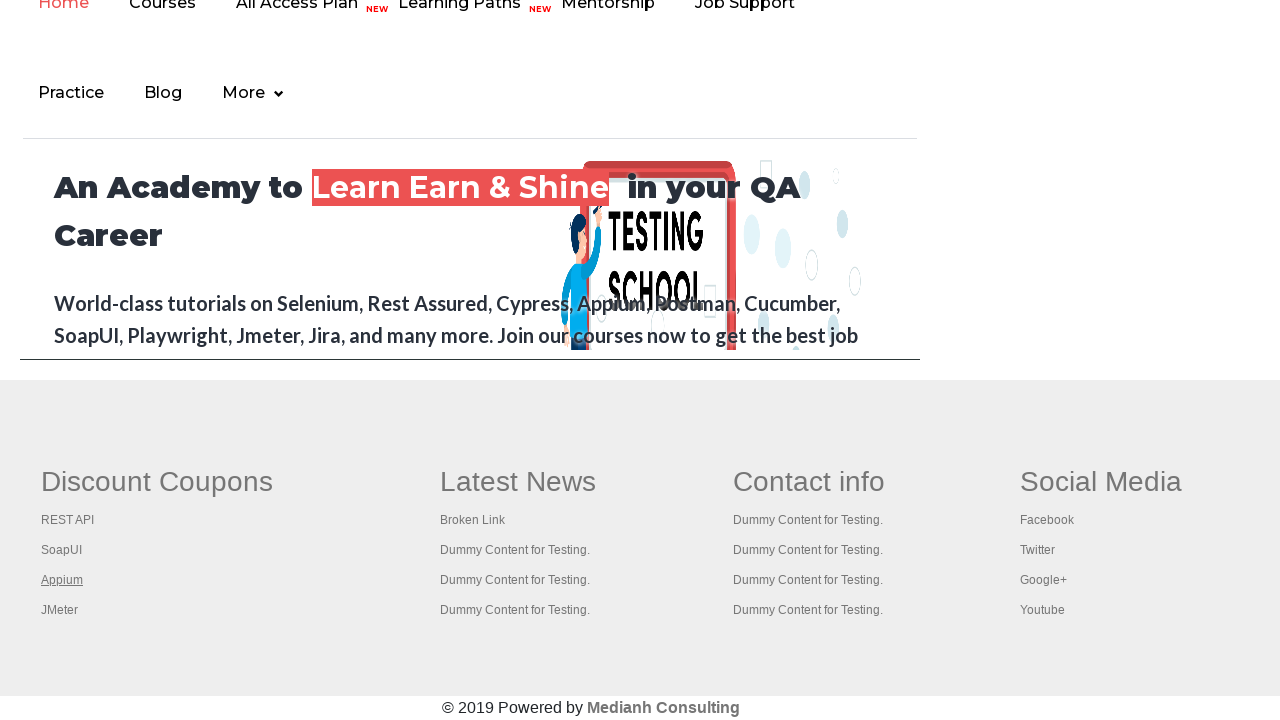

Retrieved link 4 from first footer column
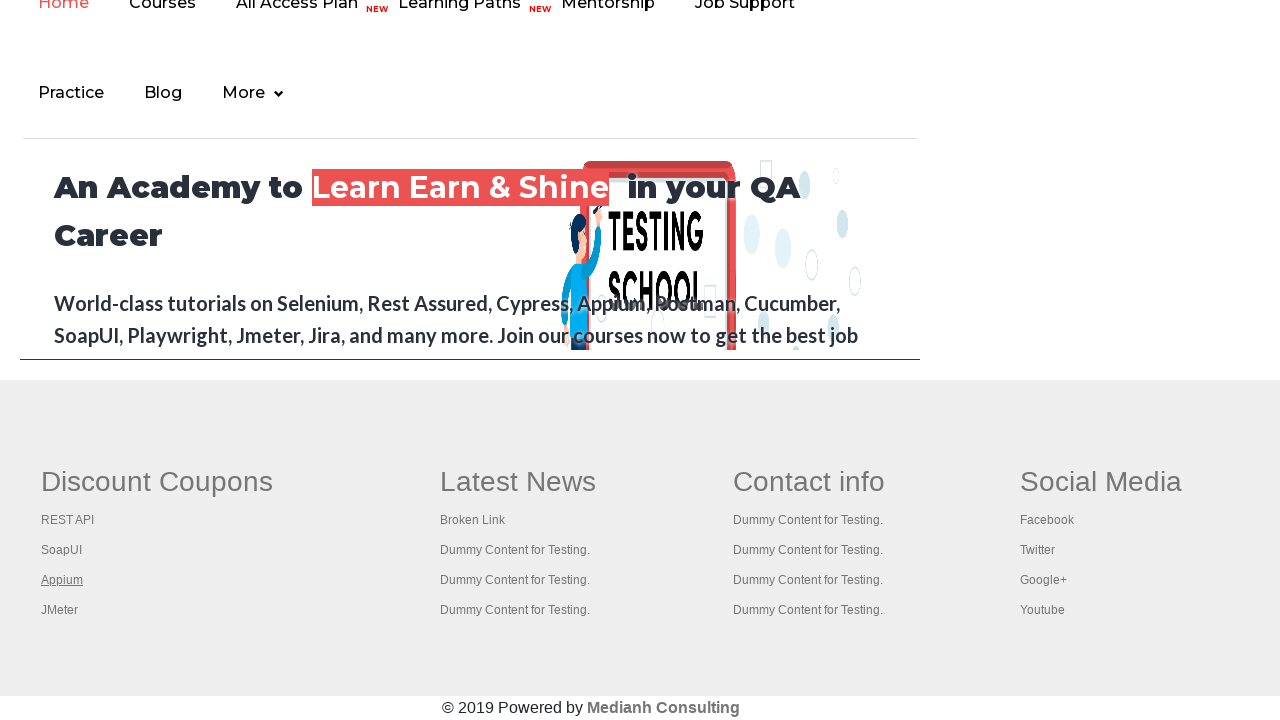

Opened link 4 in new tab using Ctrl+Click at (60, 610) on #gf-BIG >> xpath=//table/tbody/tr/td/ul >> nth=0 >> a >> nth=4
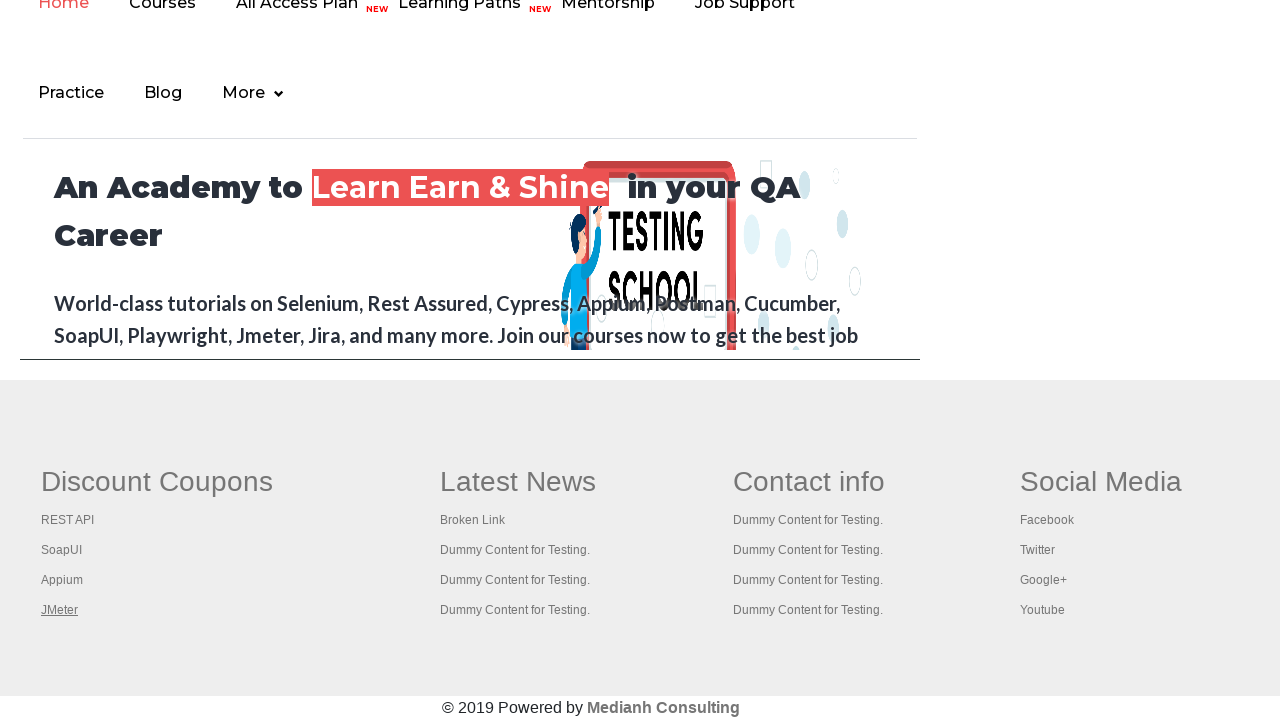

New tab created and loaded for link 4
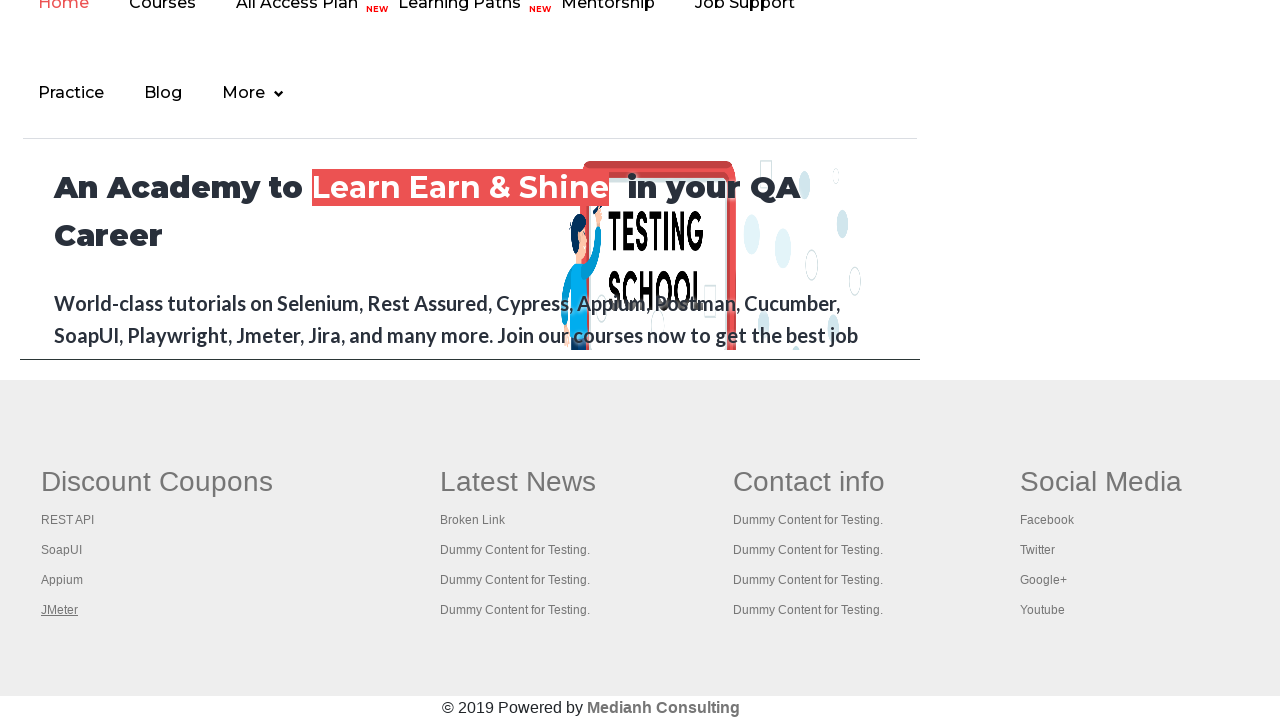

Verified new page title: Apache JMeter - Apache JMeter™
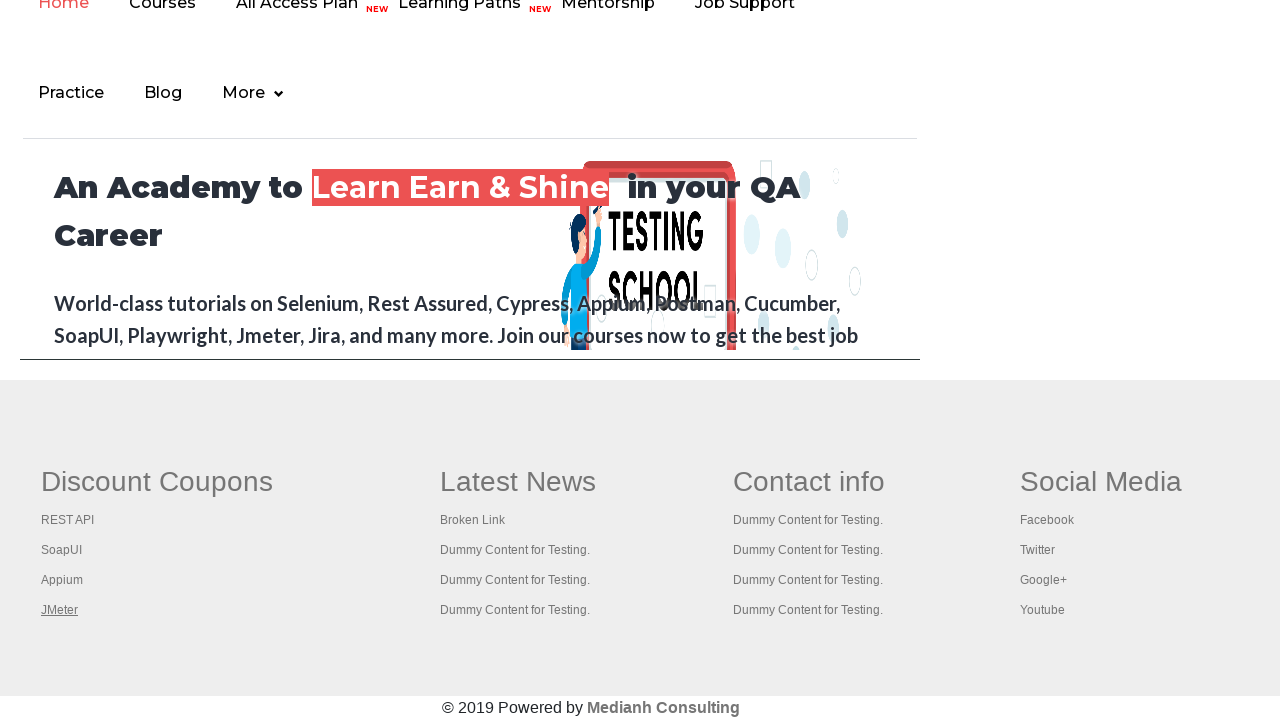

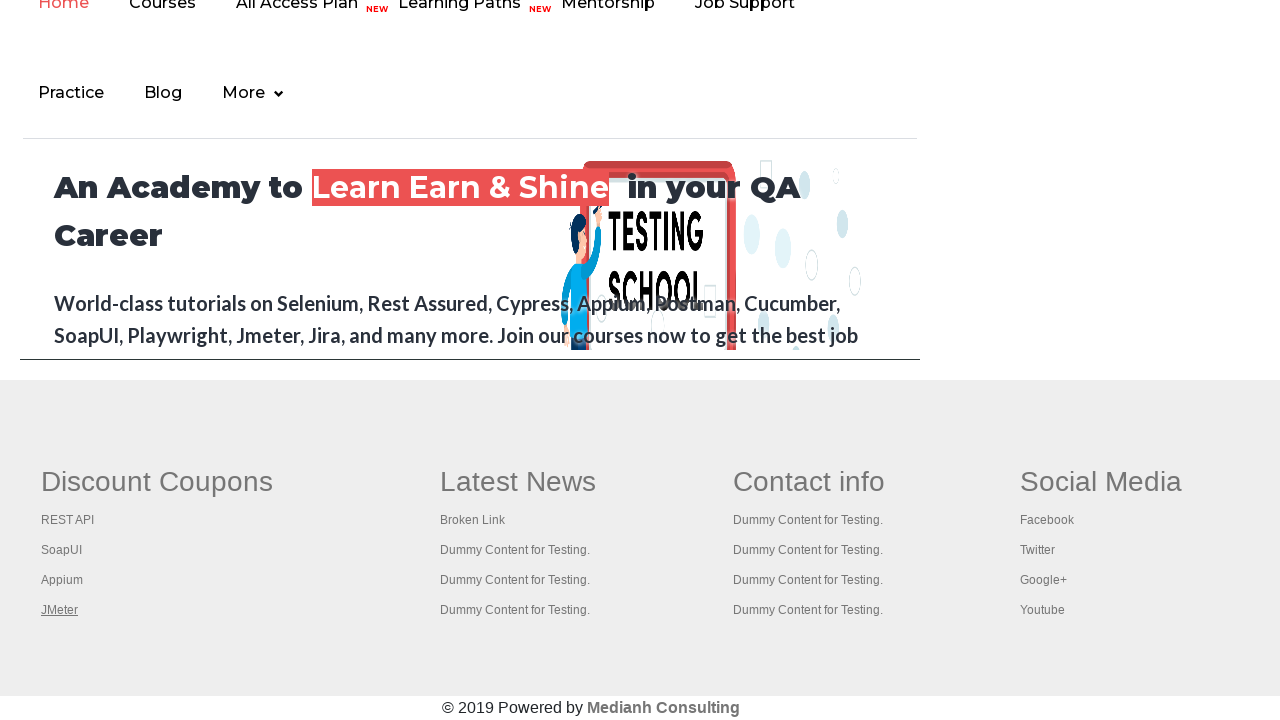